Tests drag and drop functionality on jQueryUI demo page by switching to an iframe and dragging an element to a new position

Starting URL: https://jqueryui.com/draggable/

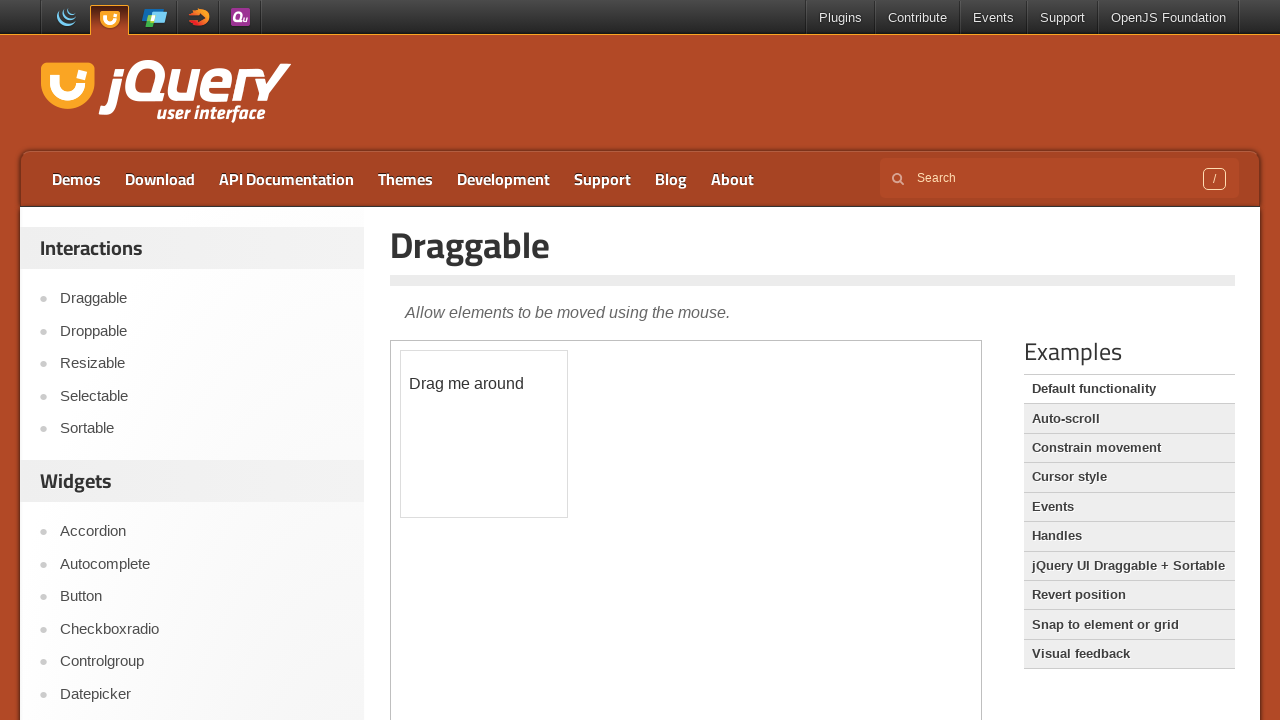

Navigated to jQueryUI draggable demo page
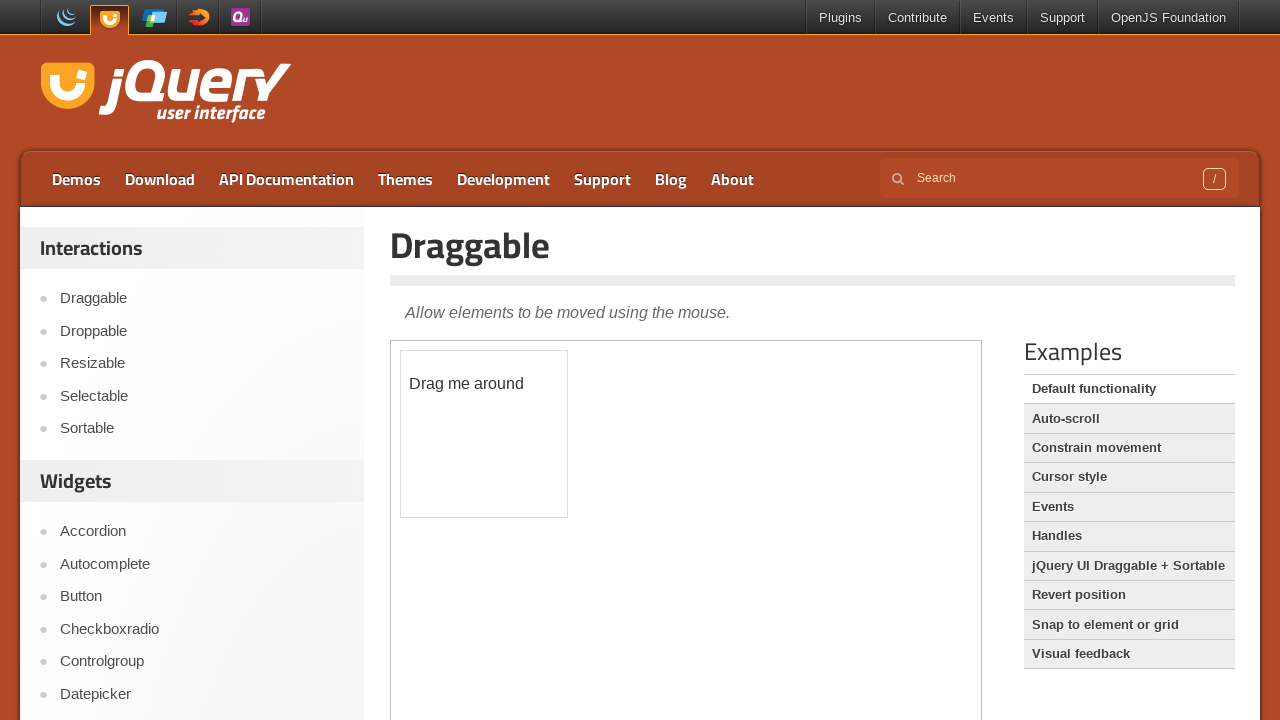

Located iframe containing draggable demo
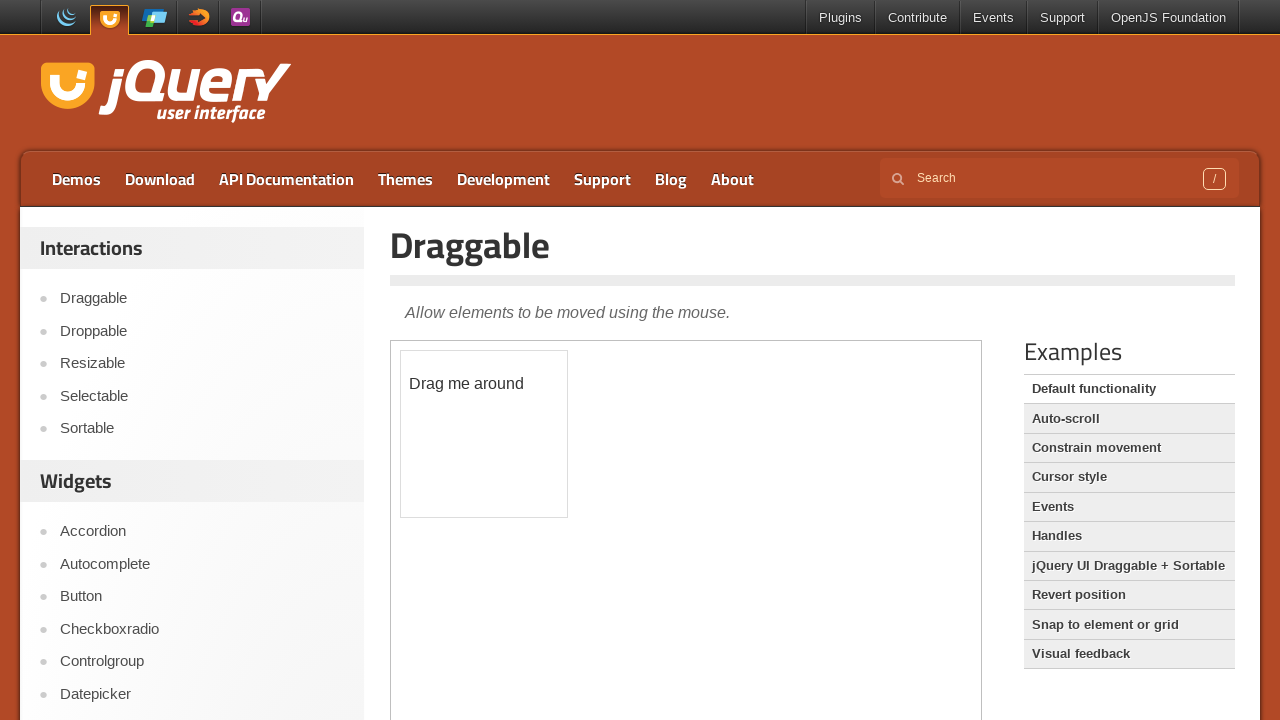

Located draggable element within iframe
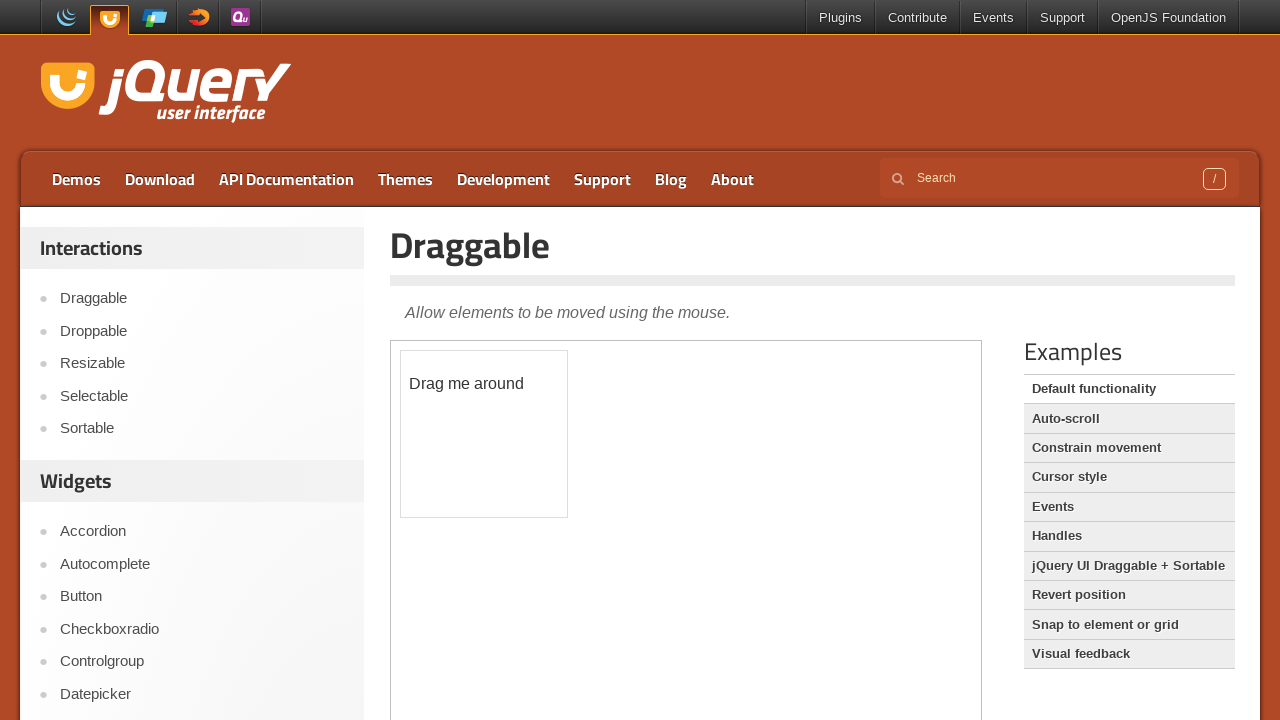

Retrieved bounding box of draggable element
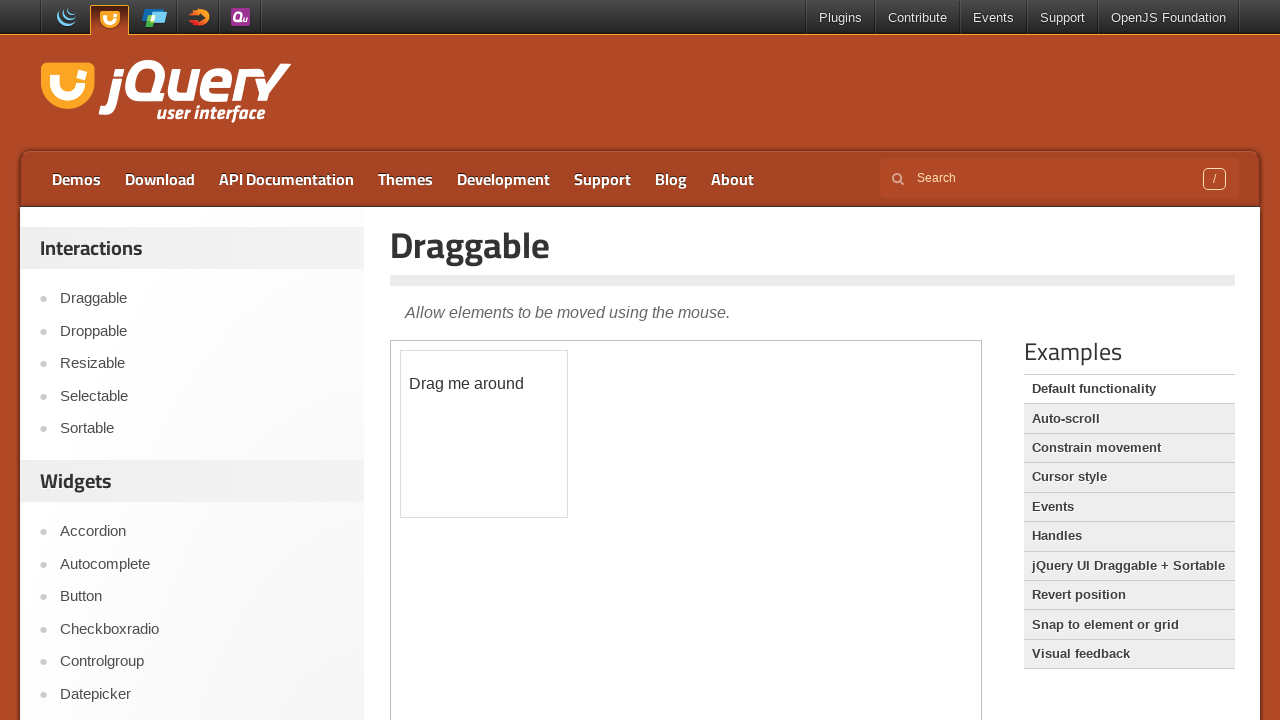

Dragged element 70px right and 80px down to new position at (555, 515)
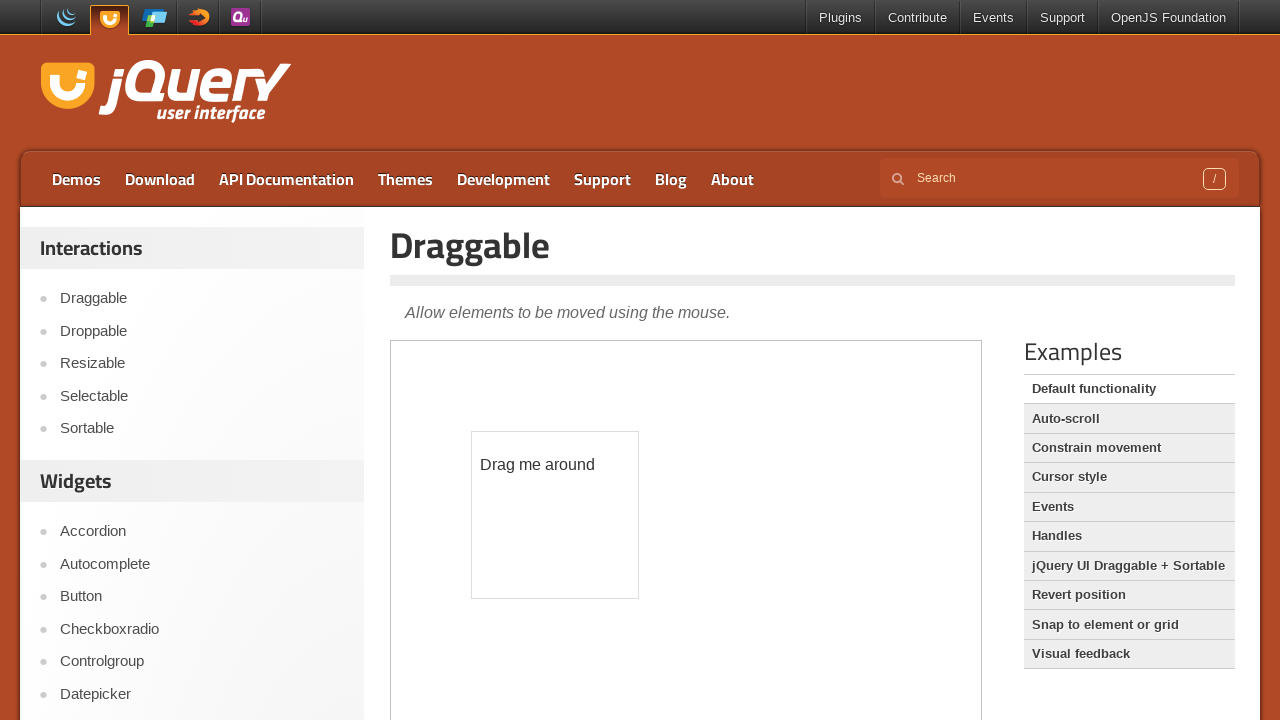

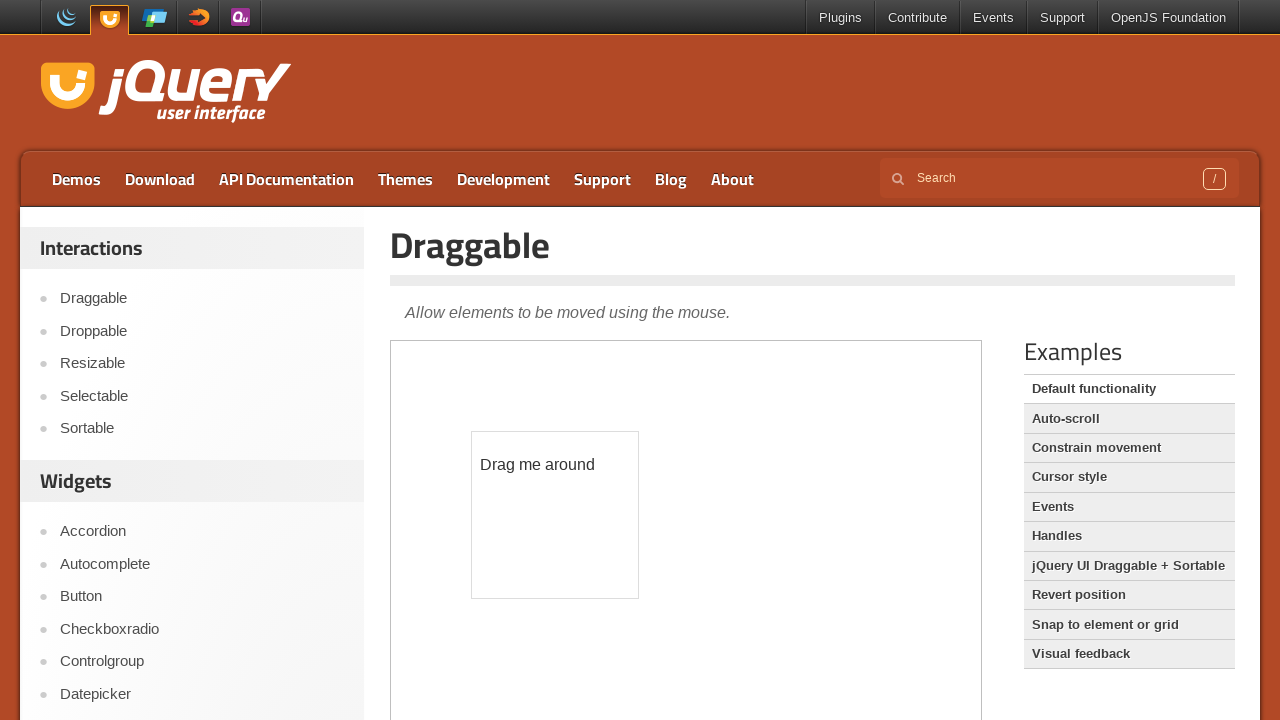